Navigates to a page with nested frames, switches to the parent frame and then to a child frame to access content within the nested iframe structure

Starting URL: https://demoqa.com/nestedframes

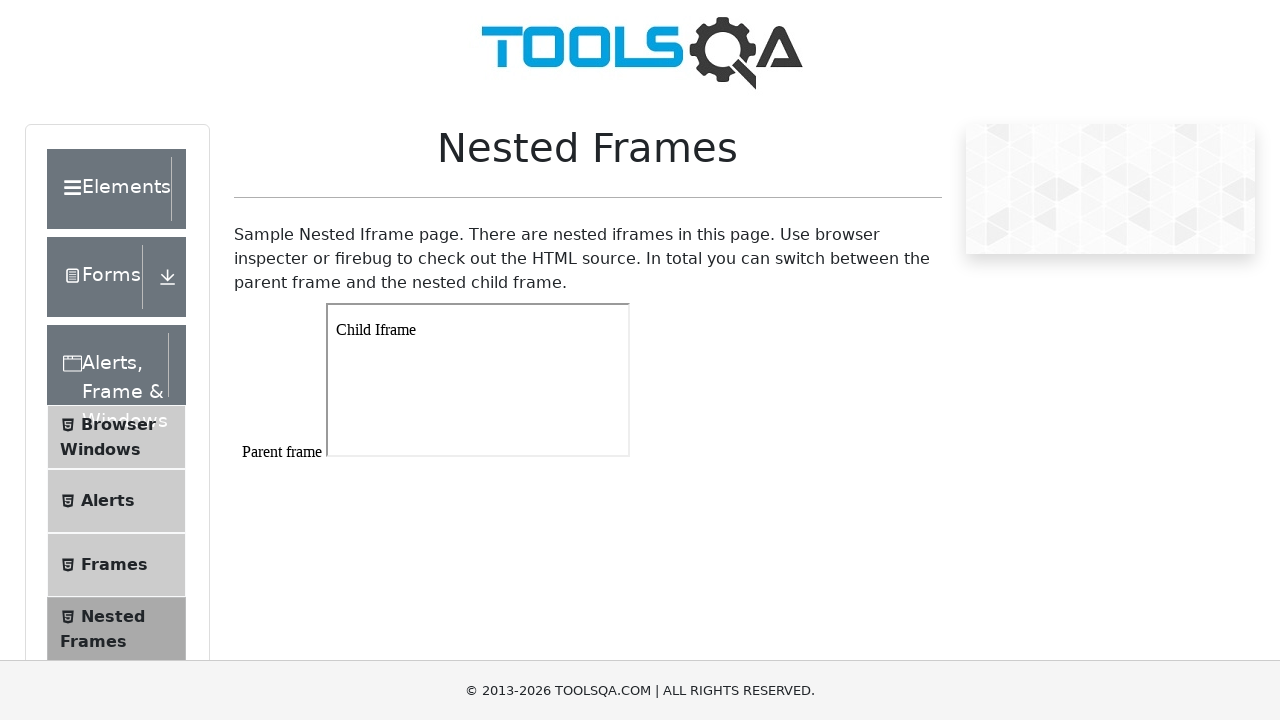

Navigated to nested frames demo page
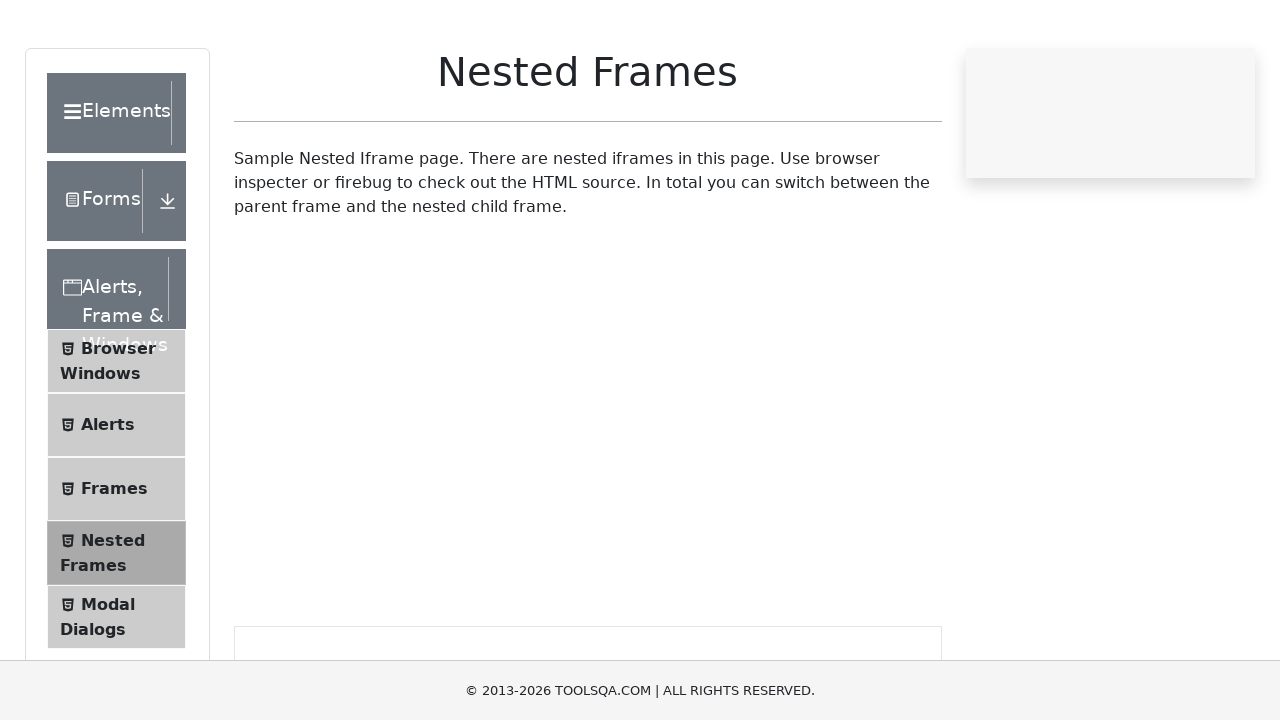

Located parent frame with ID 'frame1'
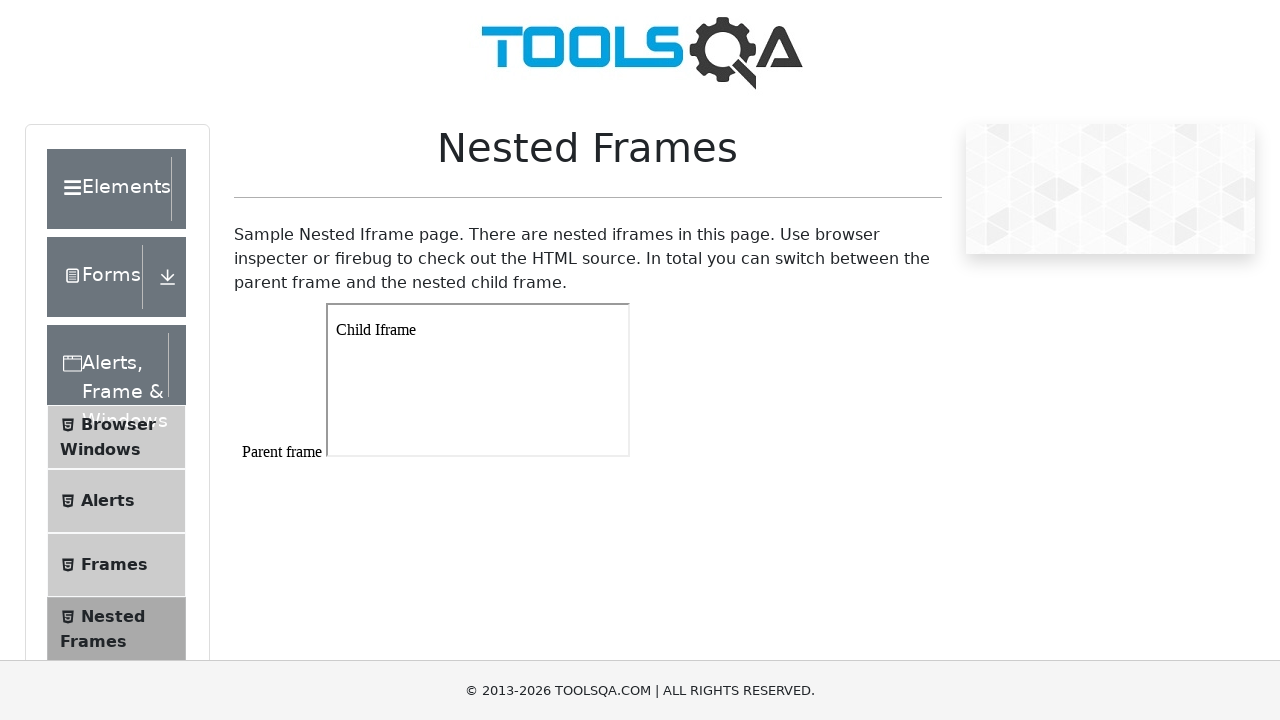

Located child frame nested within parent frame
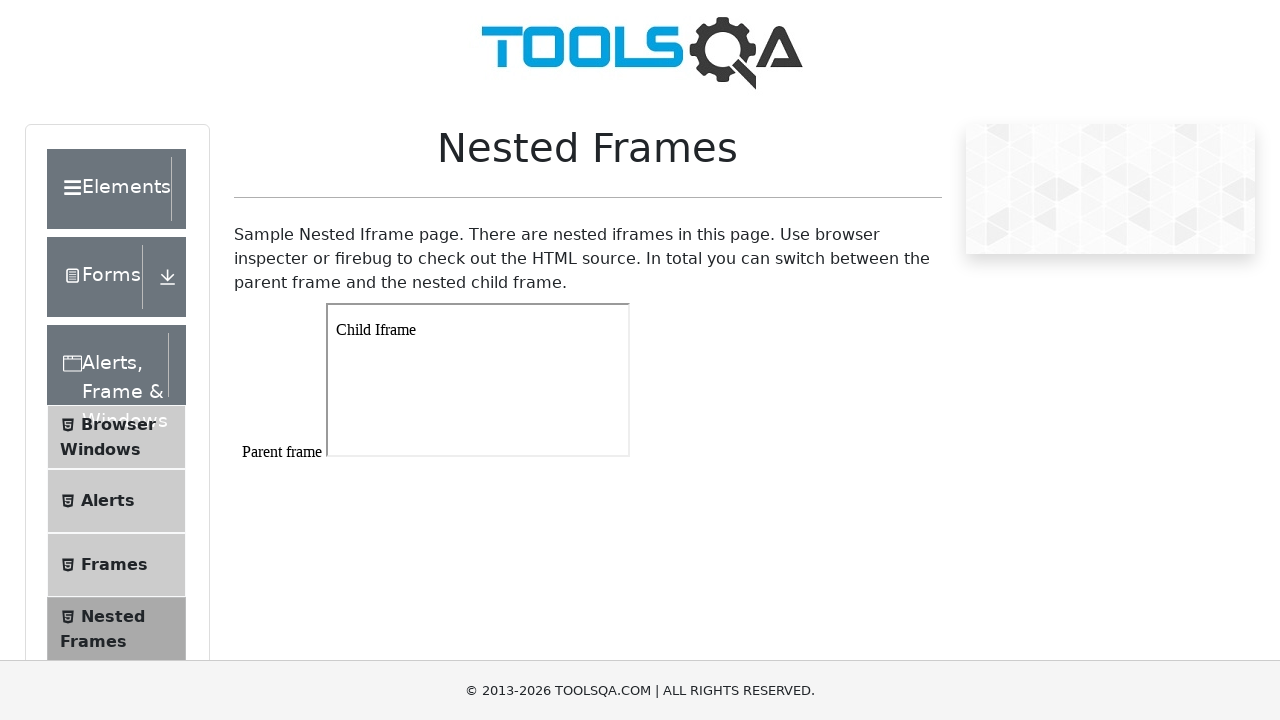

Child frame content loaded and paragraph element is visible
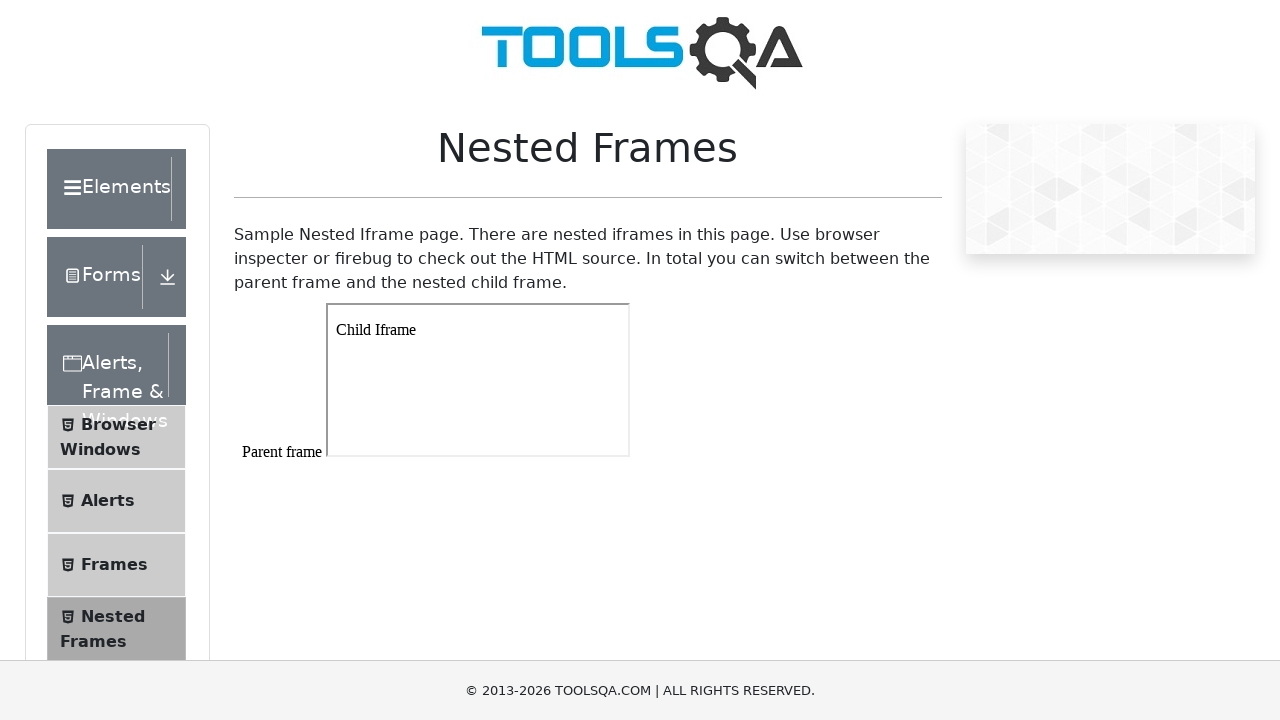

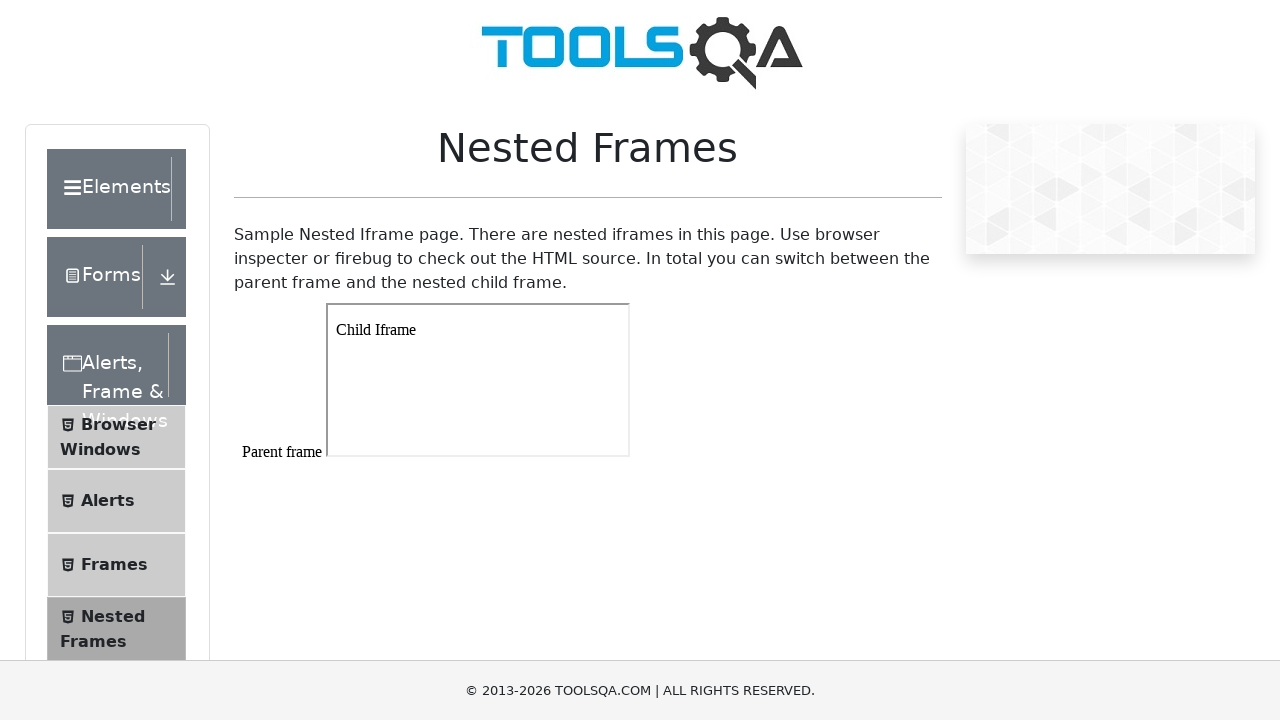